Tests modal functionality by clicking a button to open a modal dialog, then clicking the close button to dismiss it using JavaScript execution.

Starting URL: https://formy-project.herokuapp.com/modal

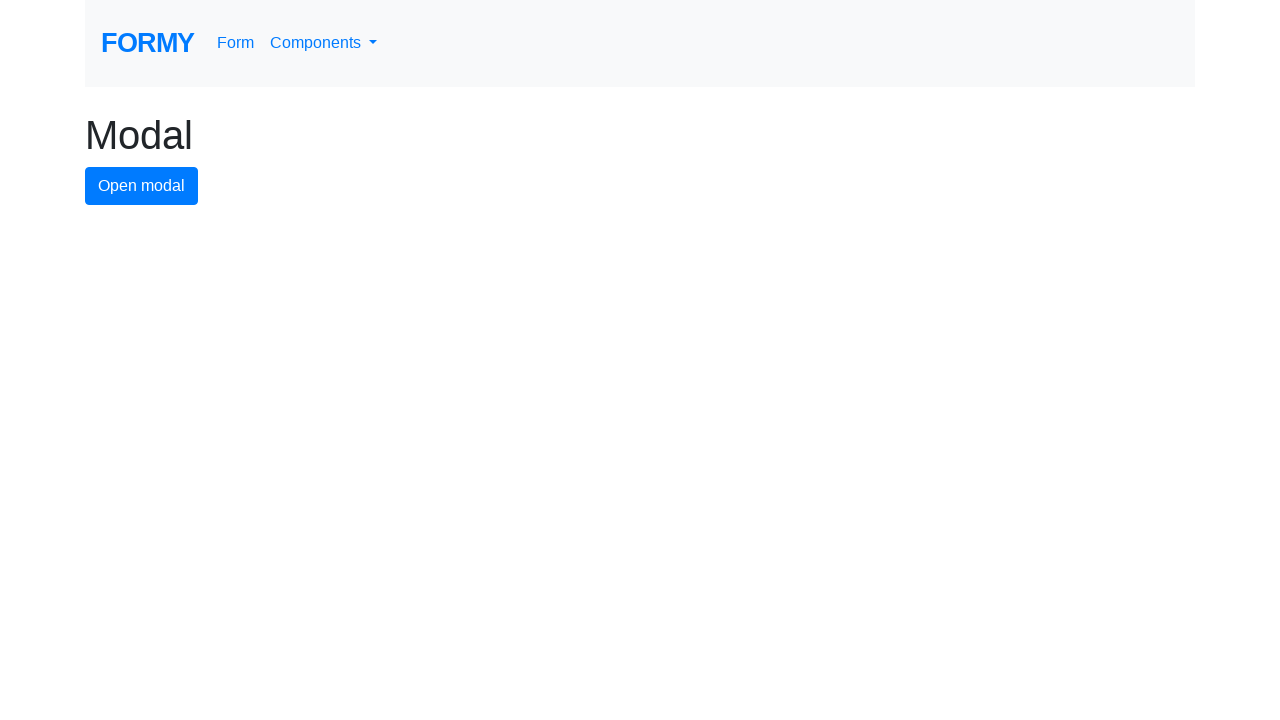

Clicked modal button to open the modal dialog at (142, 186) on #modal-button
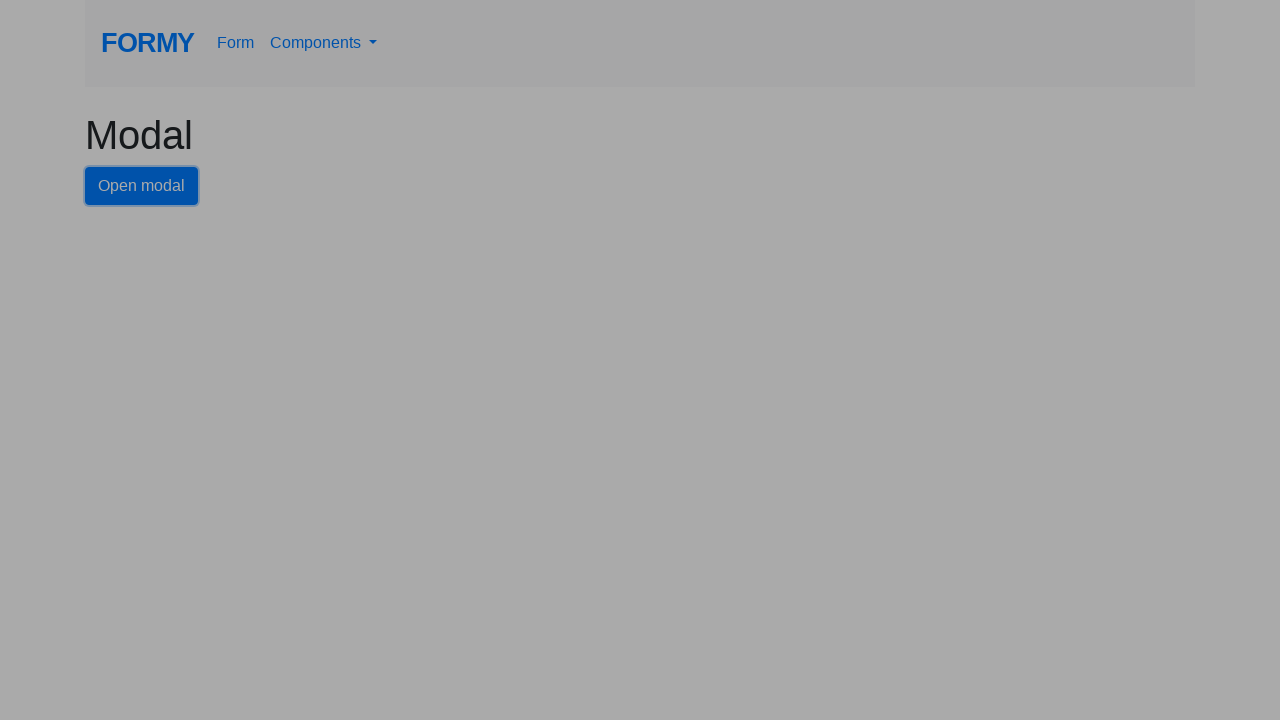

Modal dialog opened and close button is visible
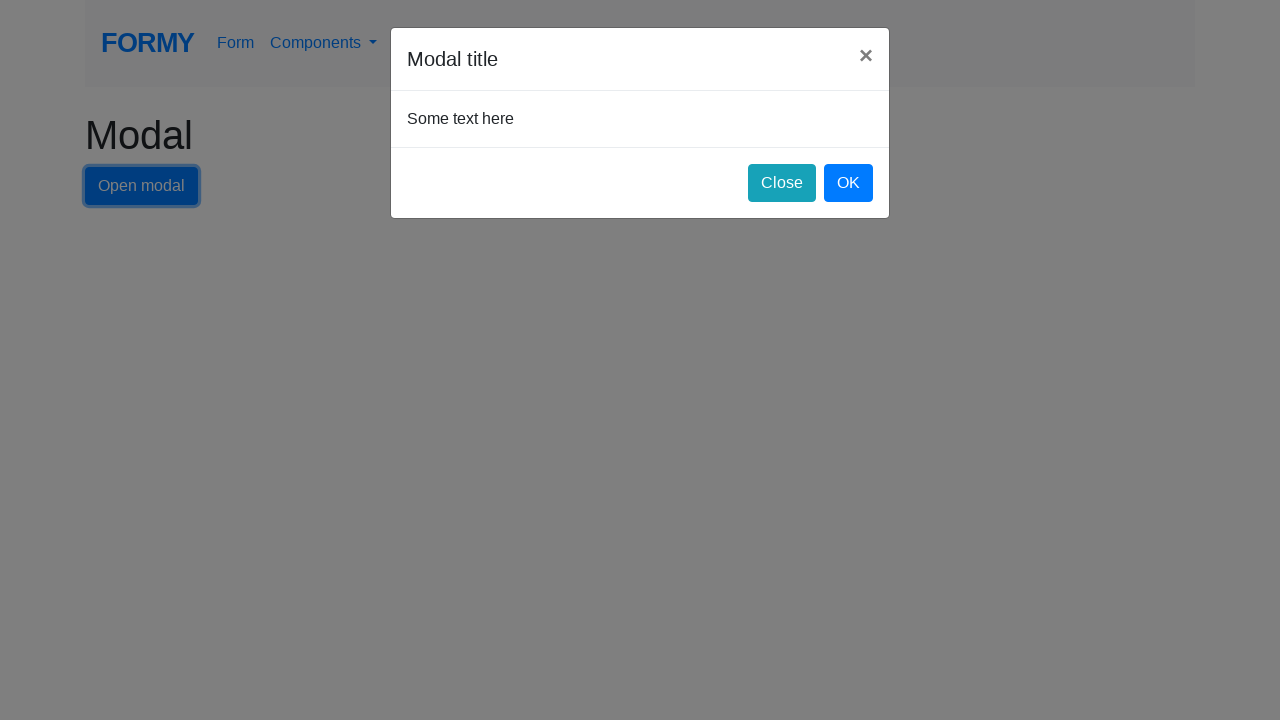

Executed JavaScript to click the close button and dismiss the modal
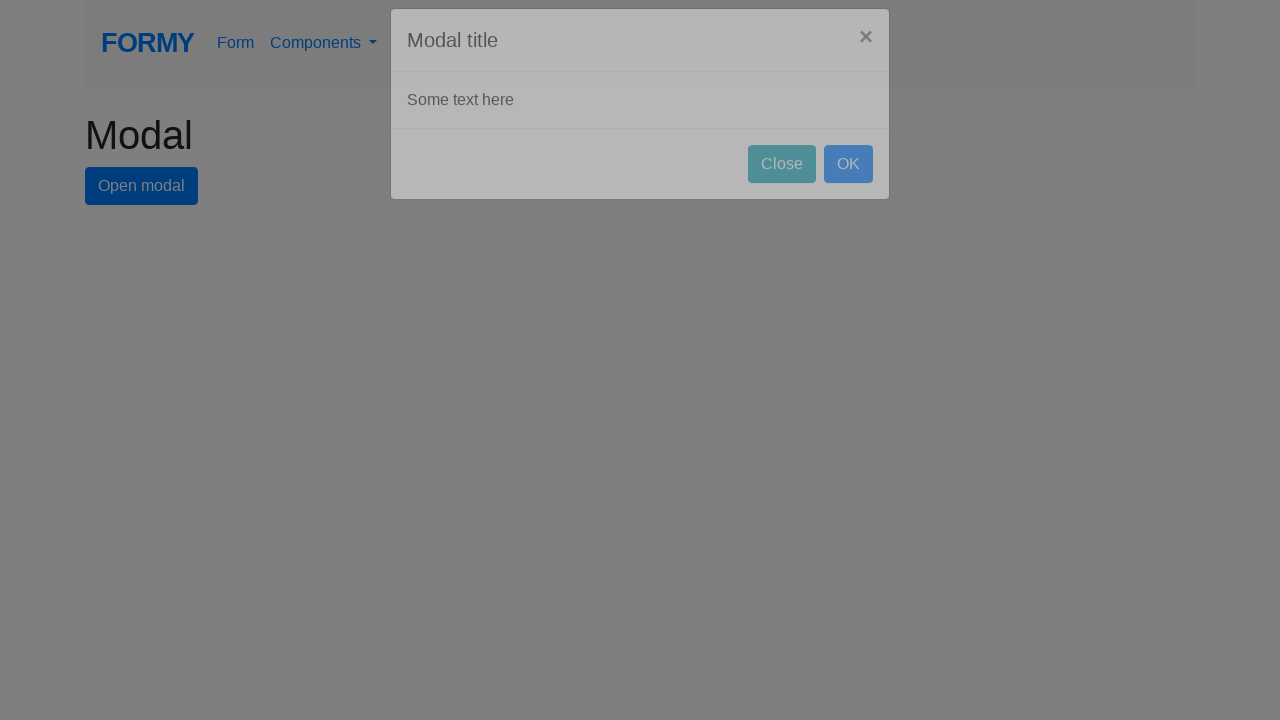

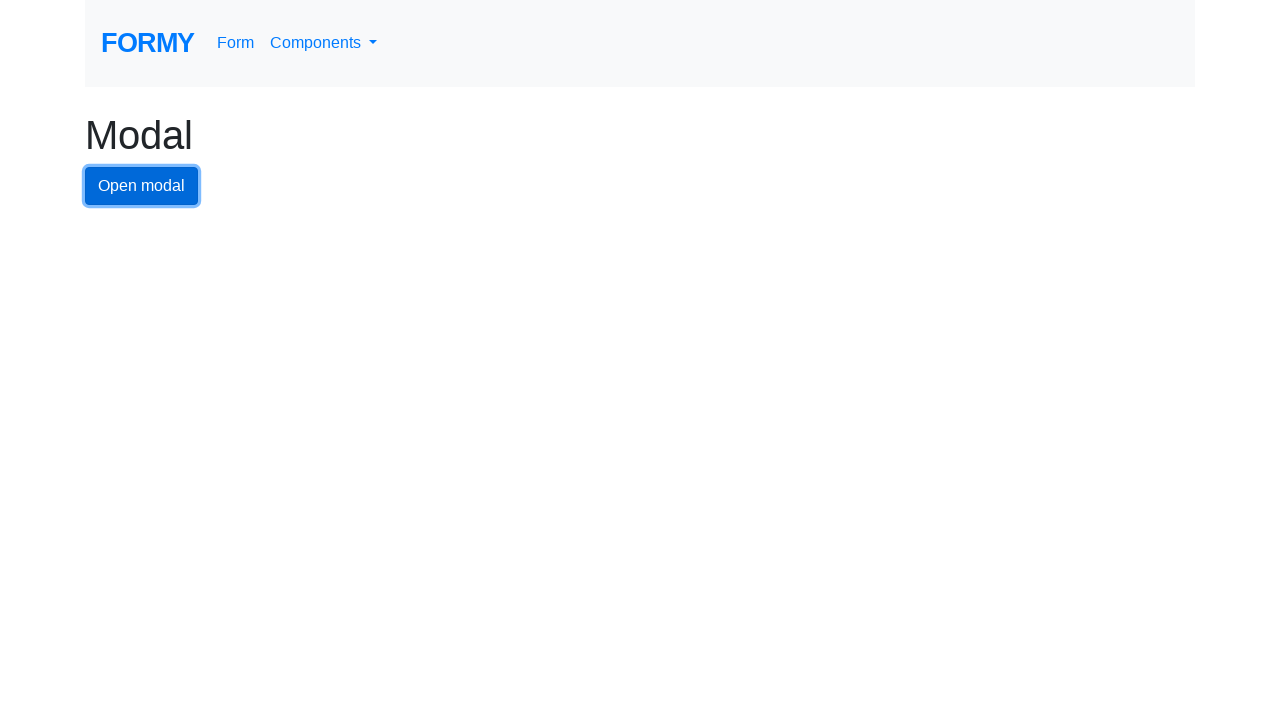